Sets geolocation to Tokyo, Japan, verifies the location page, then resets geolocation and revisits the page to verify the reset

Starting URL: https://www.gps-coordinates.net/my-location

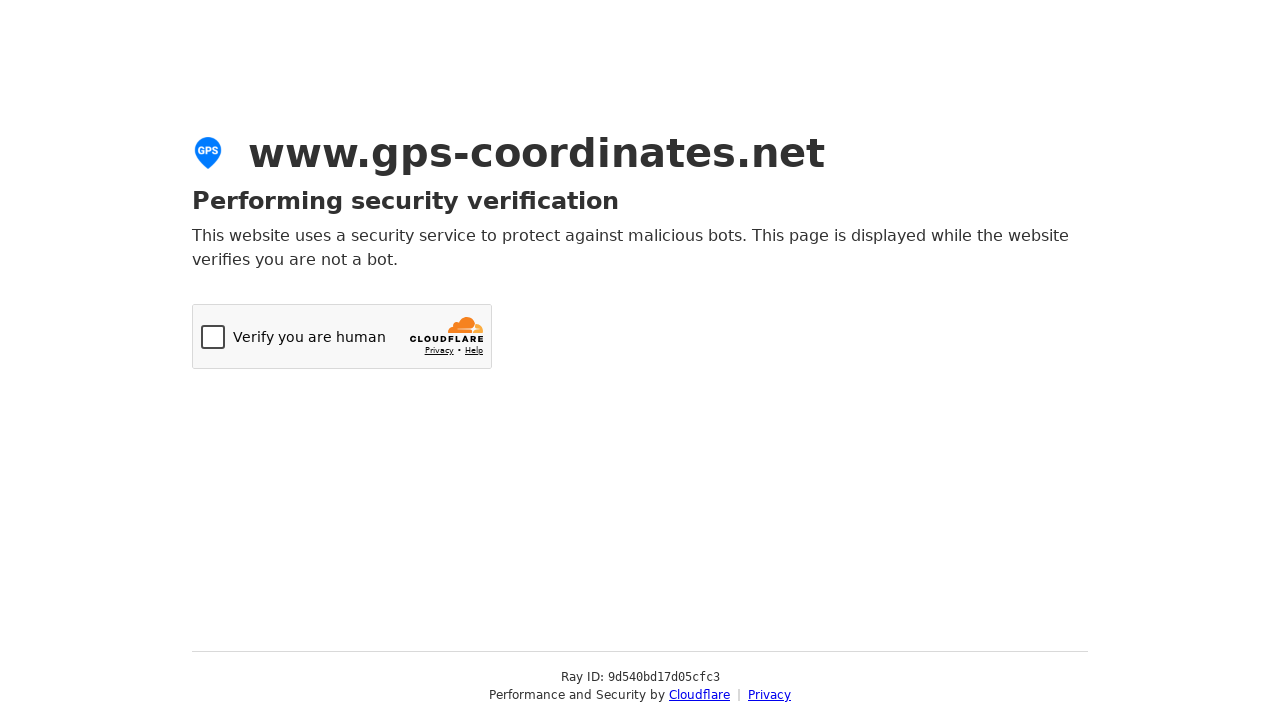

Set geolocation to Tokyo, Japan (35.689487, 139.691706)
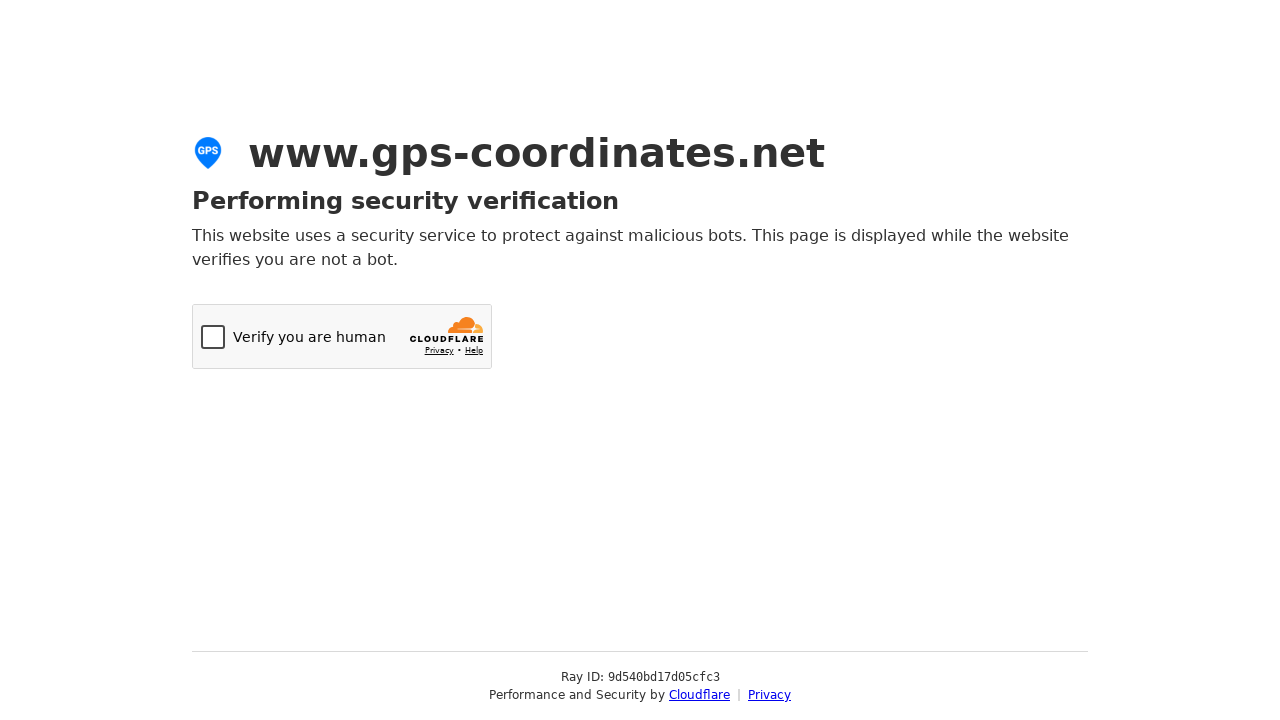

Granted geolocation permission to context
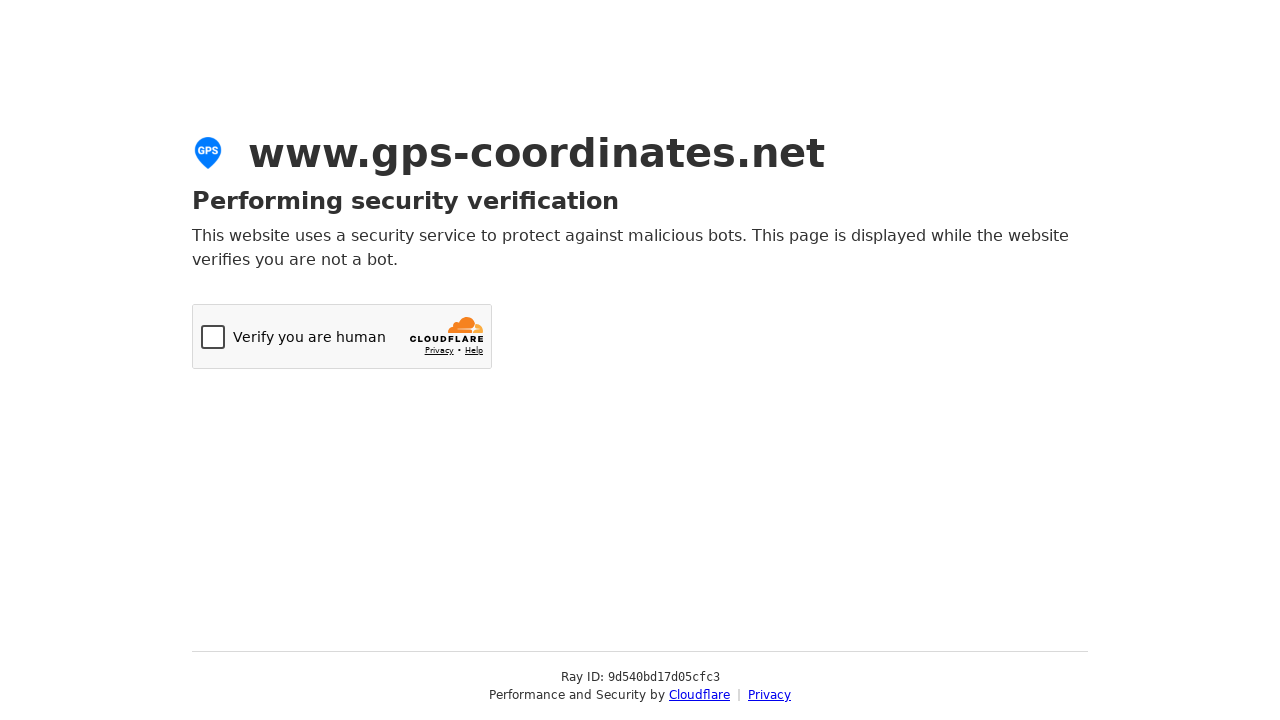

Waited for page to reach networkidle state
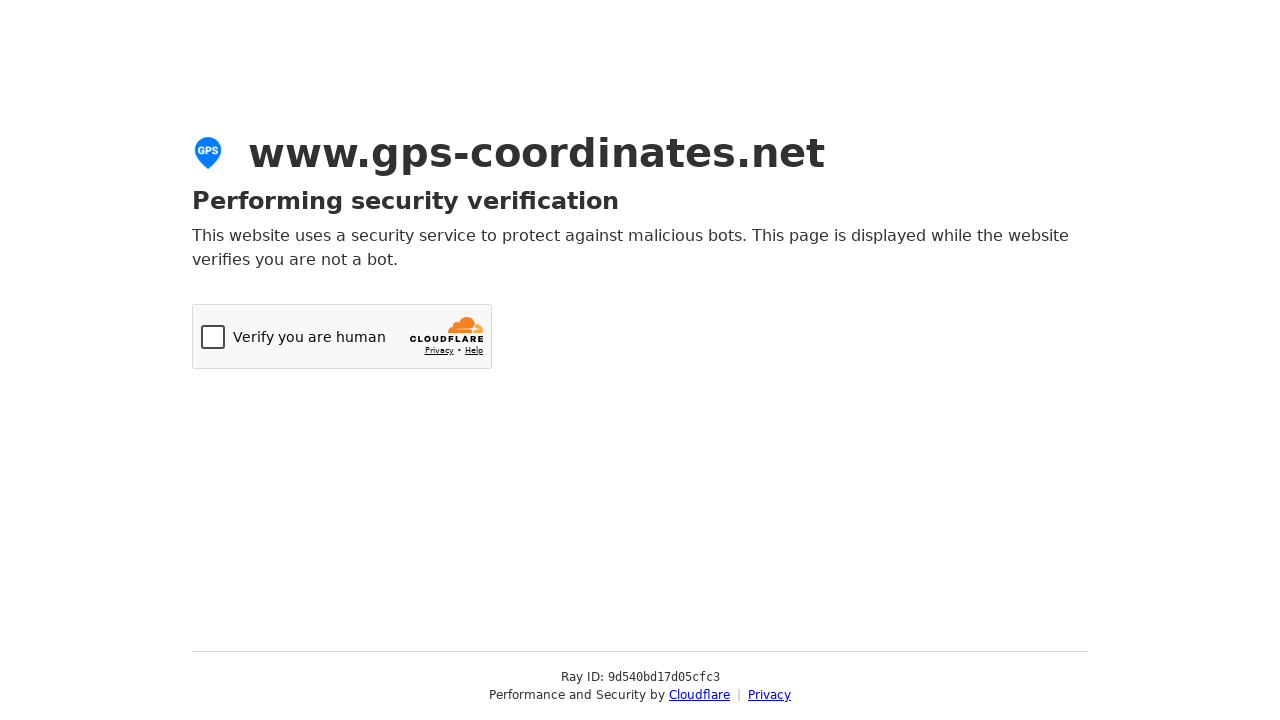

Waited 3 seconds for location data to settle
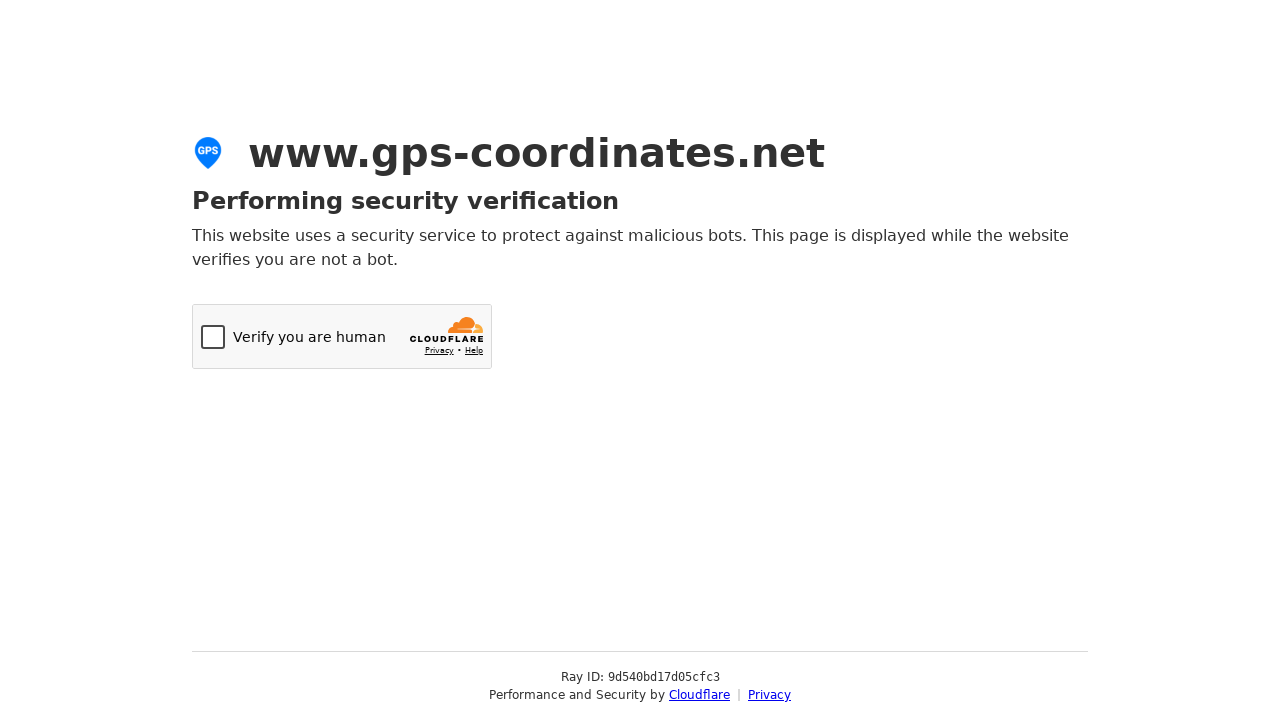

Cleared geolocation permissions to reset the mock
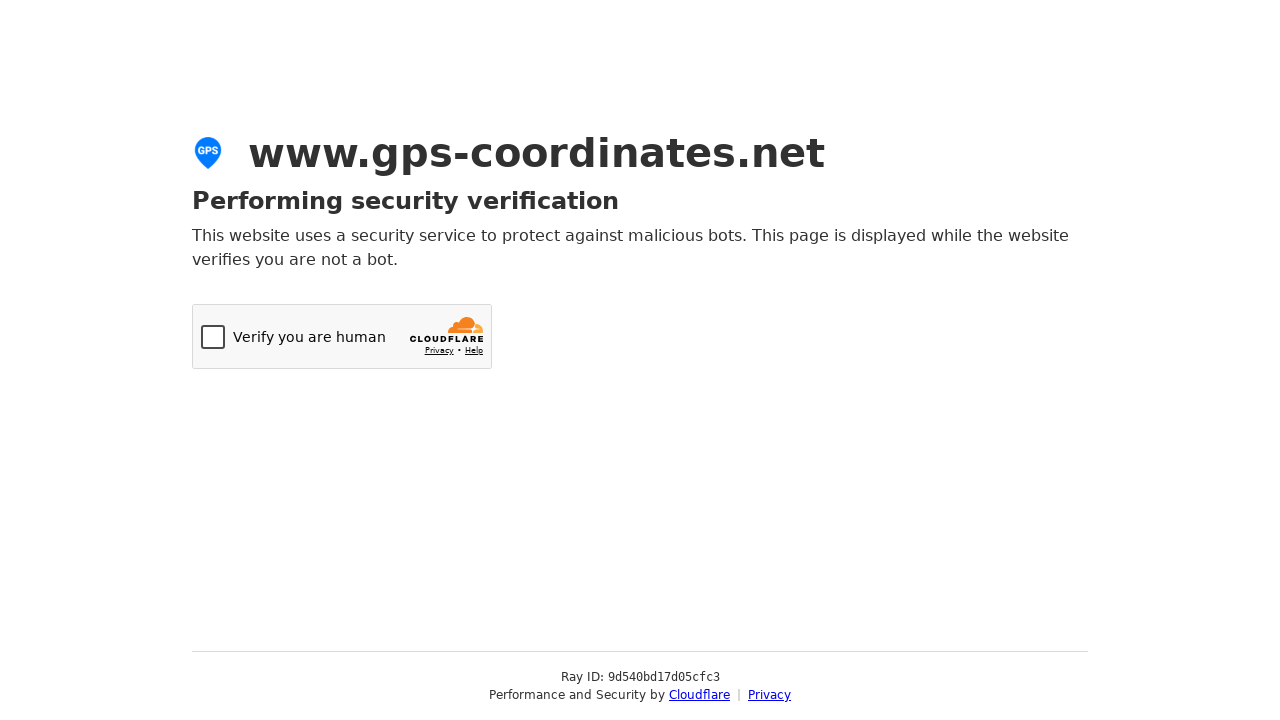

Navigated to GPS coordinates location page after resetting geolocation
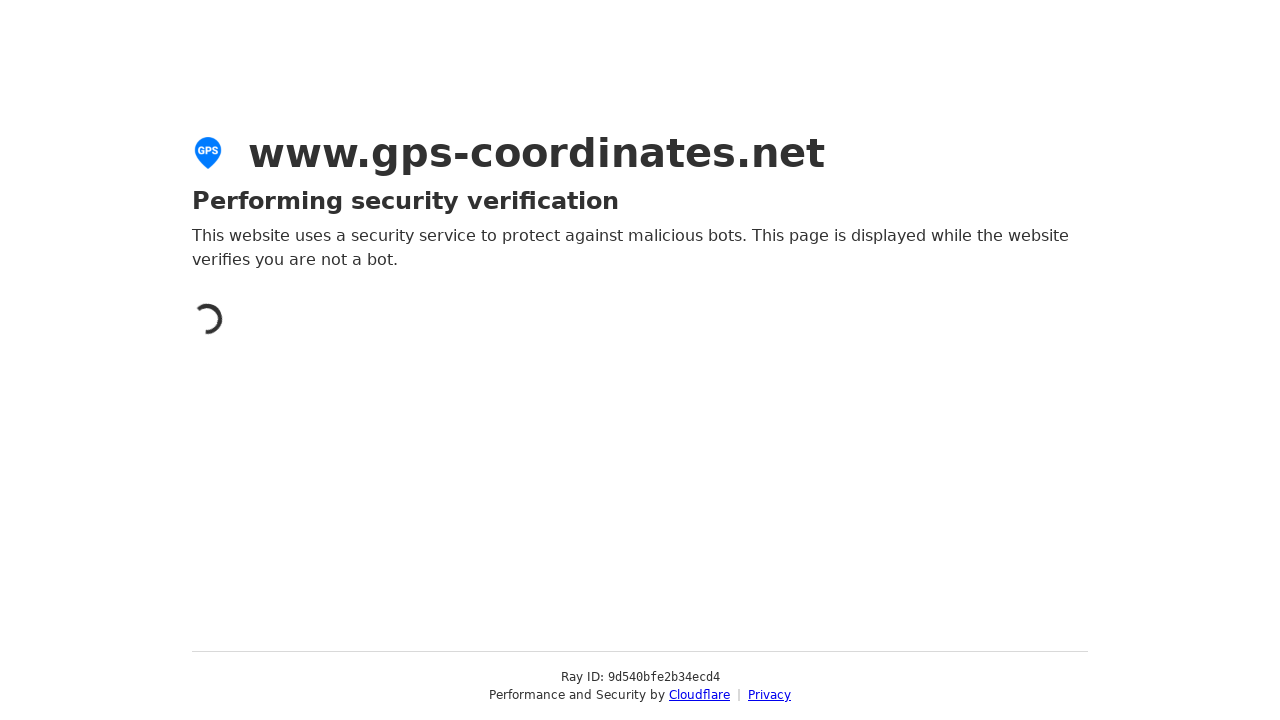

Waited for page to reach networkidle state after navigation
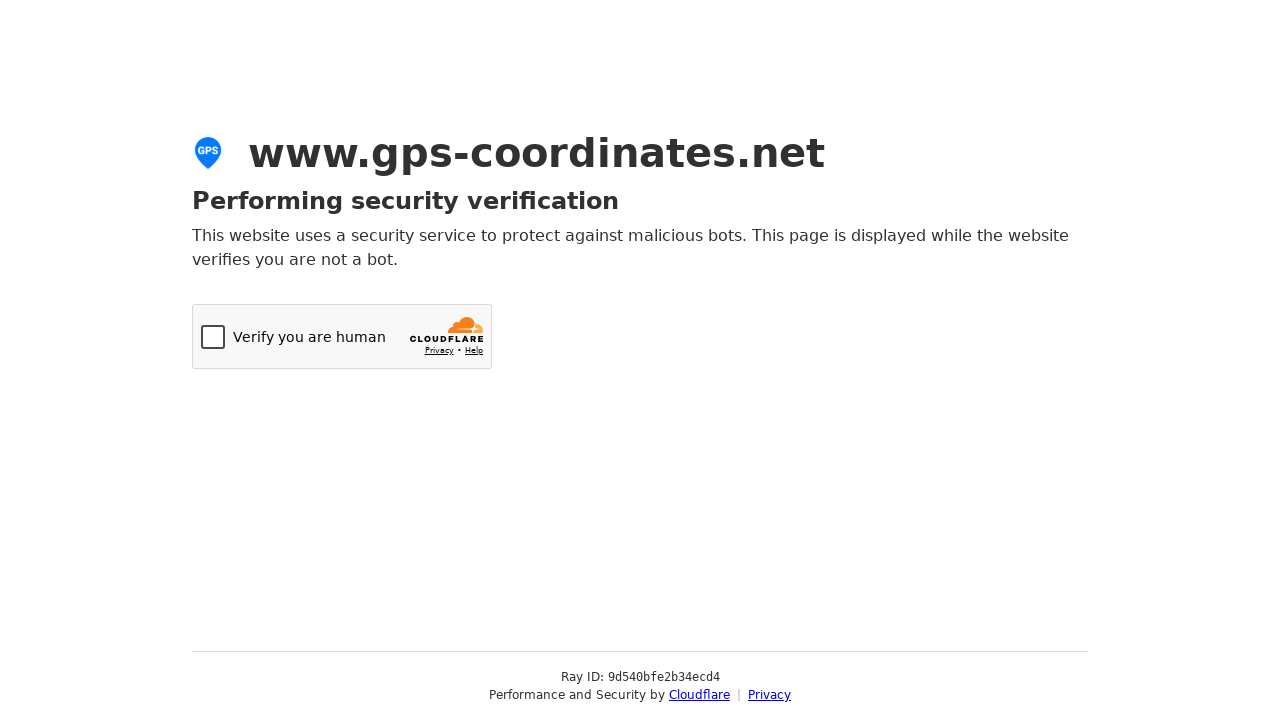

Waited 3 seconds for location data to settle after reset
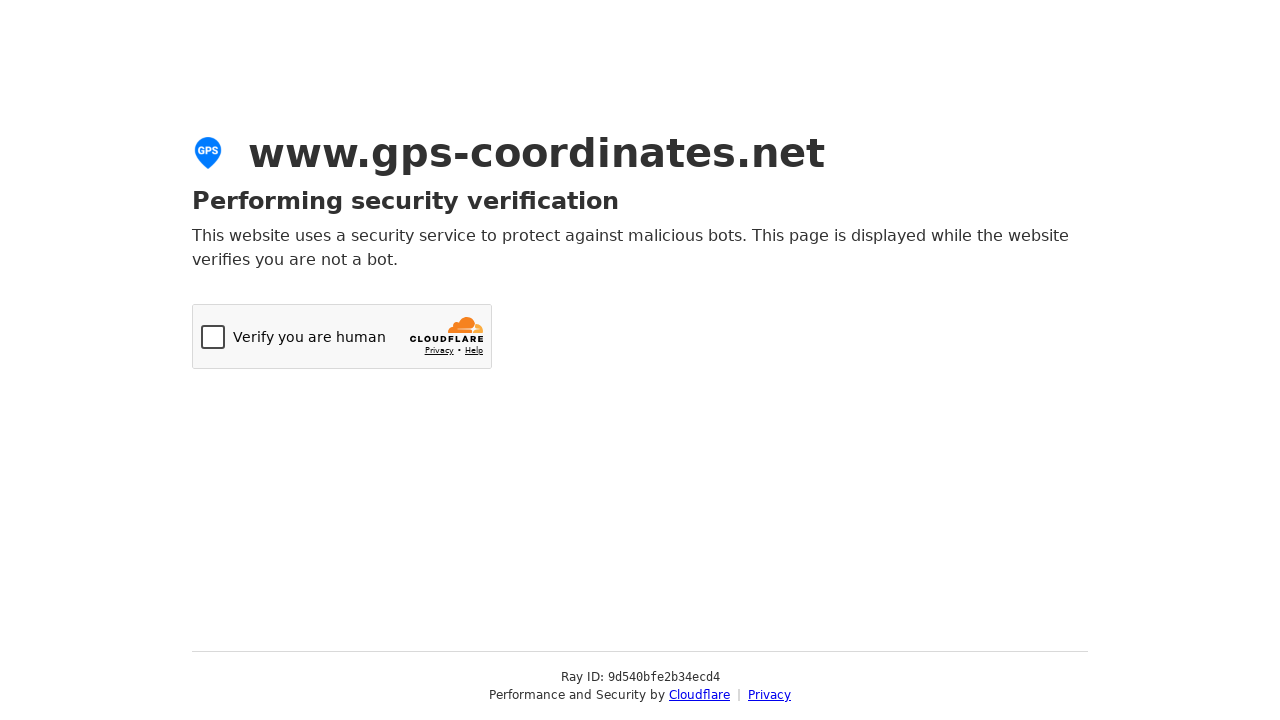

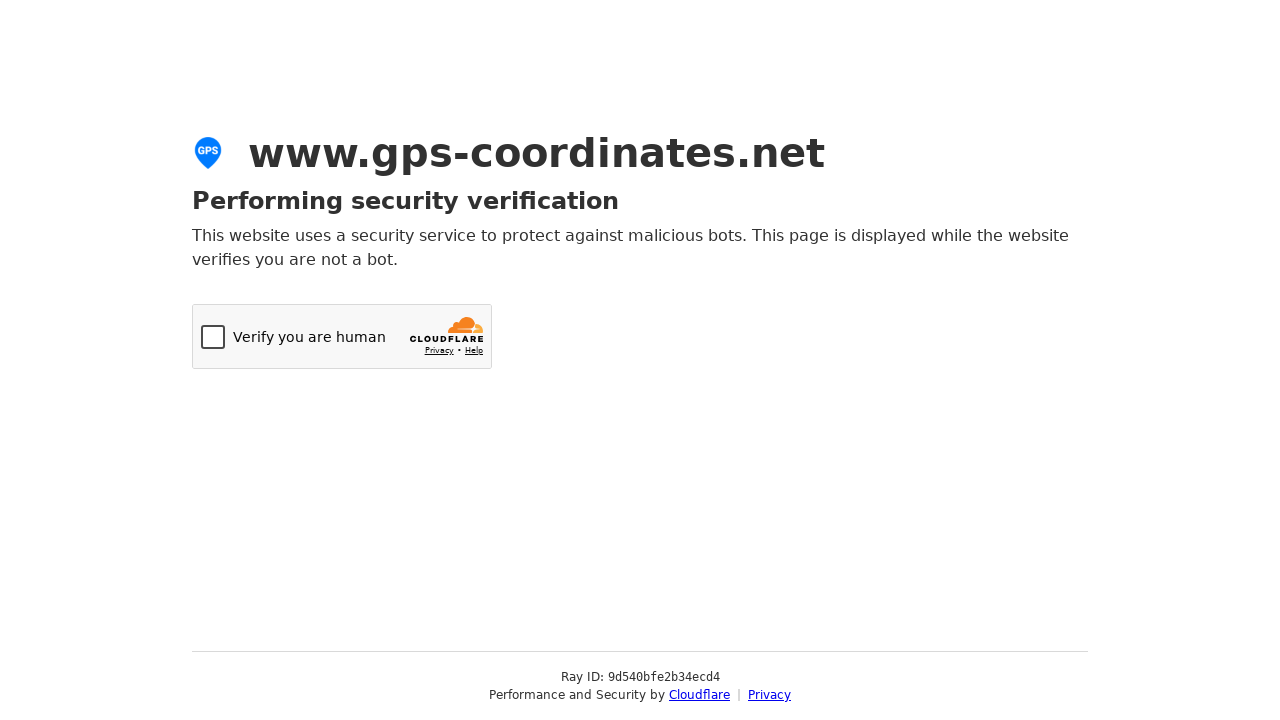